Submits a URL and email address to the Boitho website's "add your link" form for URL submission/directory listing.

Starting URL: http://boitho.com/addyourlink.htm.en

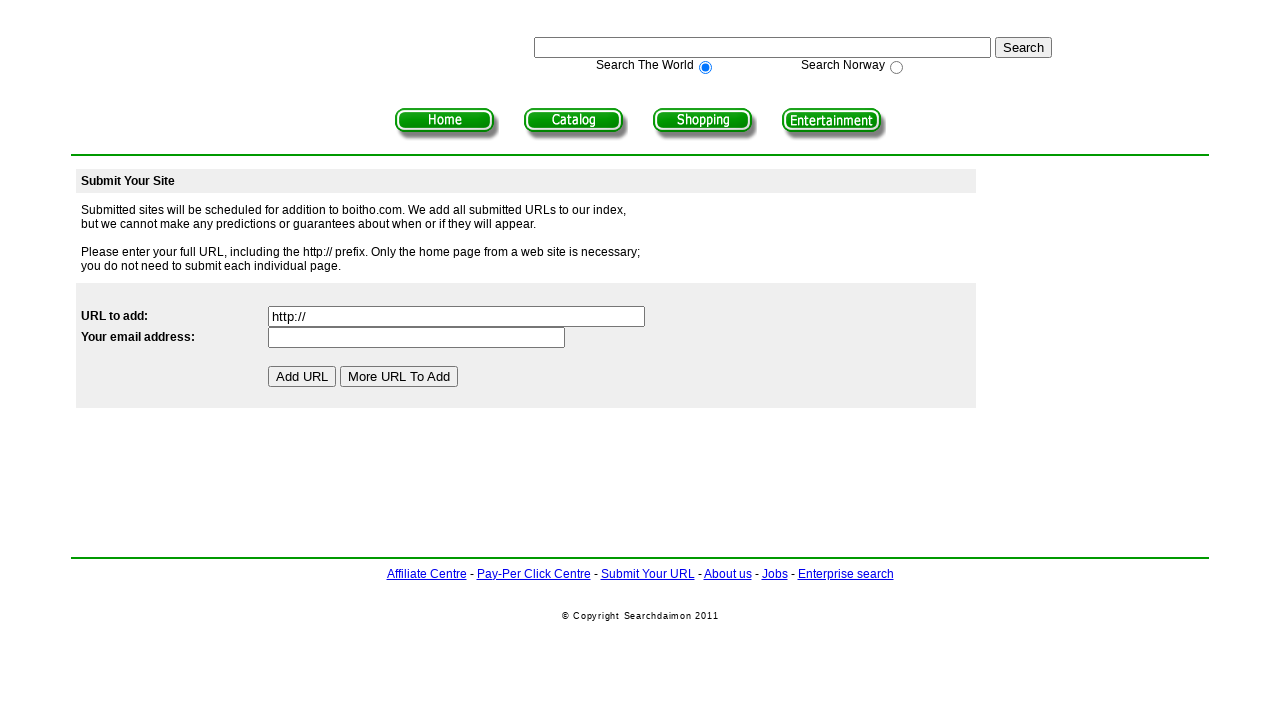

Filled URL field with 'https://www.example-website.com' on input[name='url']
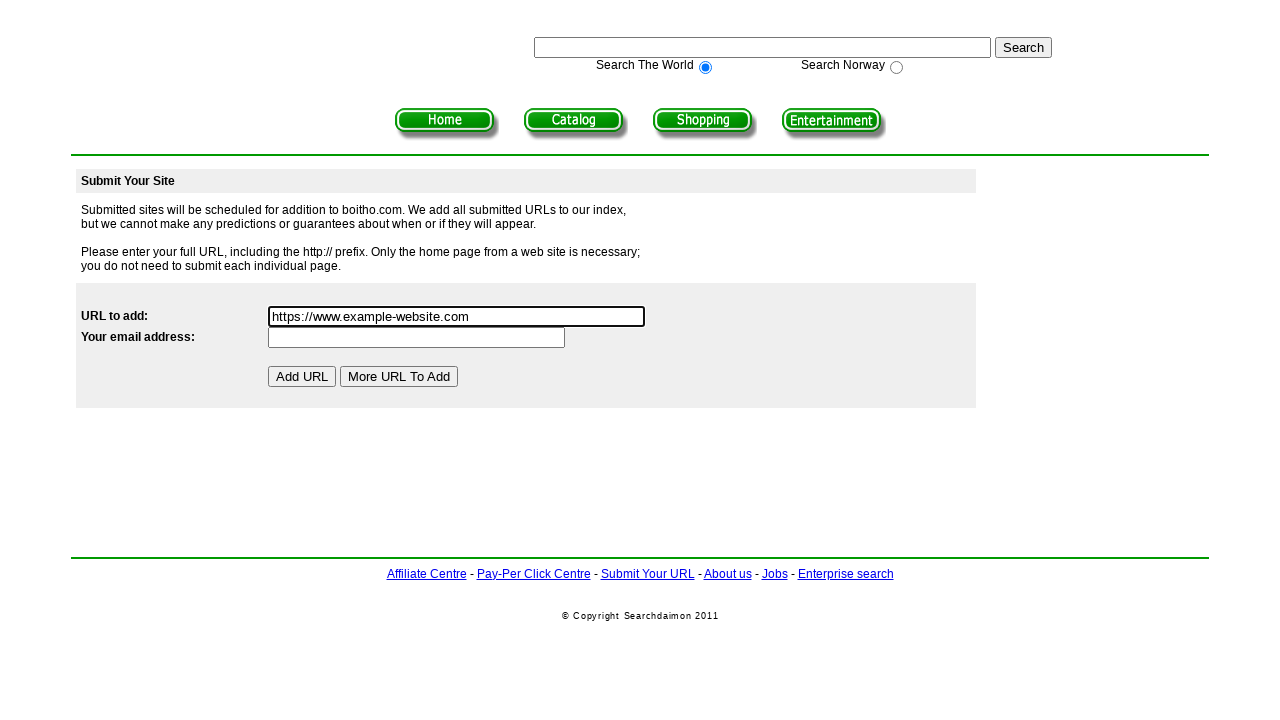

Clicked on email field at (417, 337) on input[name='mail']
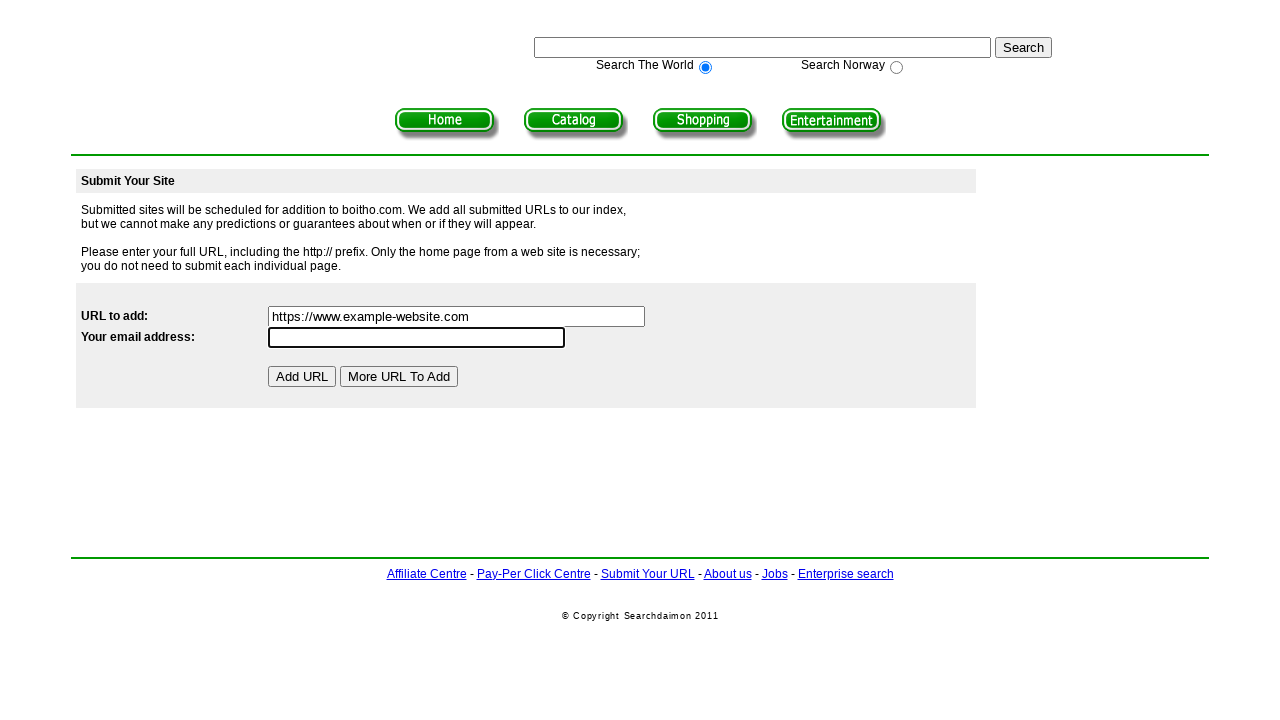

Filled email field with 'webmaster@example-website.com' on input[name='mail']
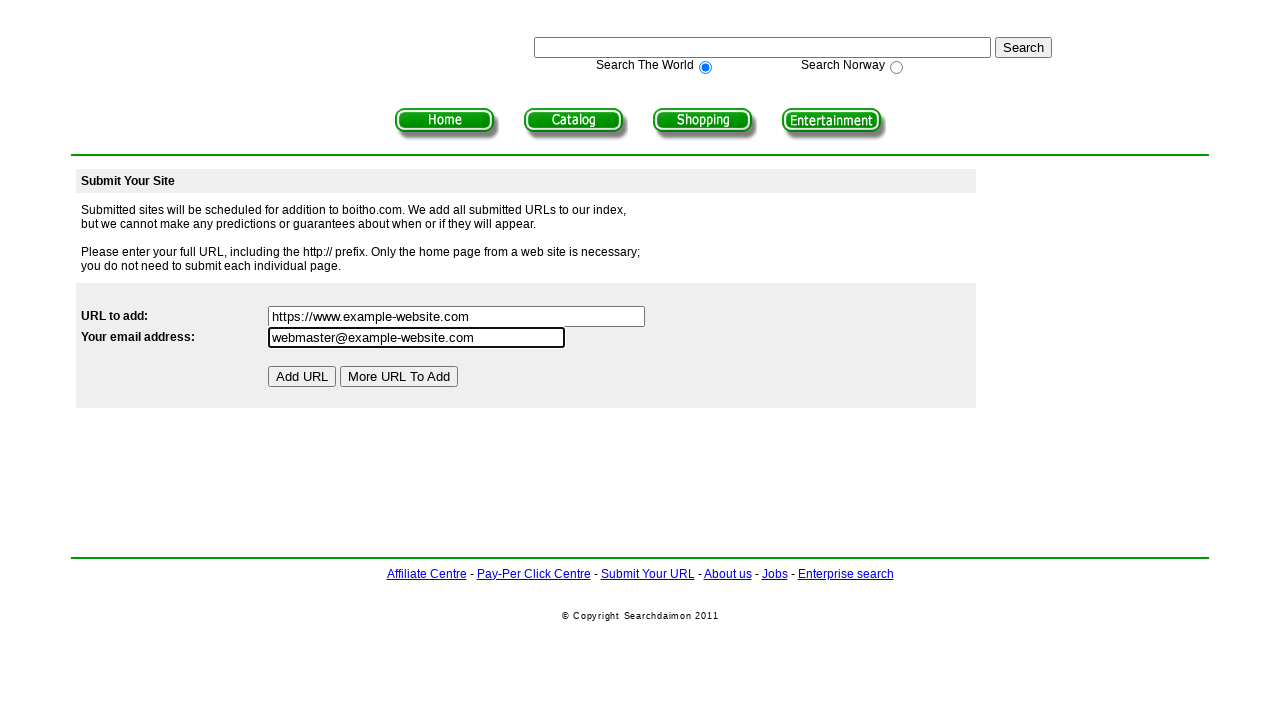

Clicked submit button to submit URL and email to Boitho directory at (302, 376) on input[name='Submit2']
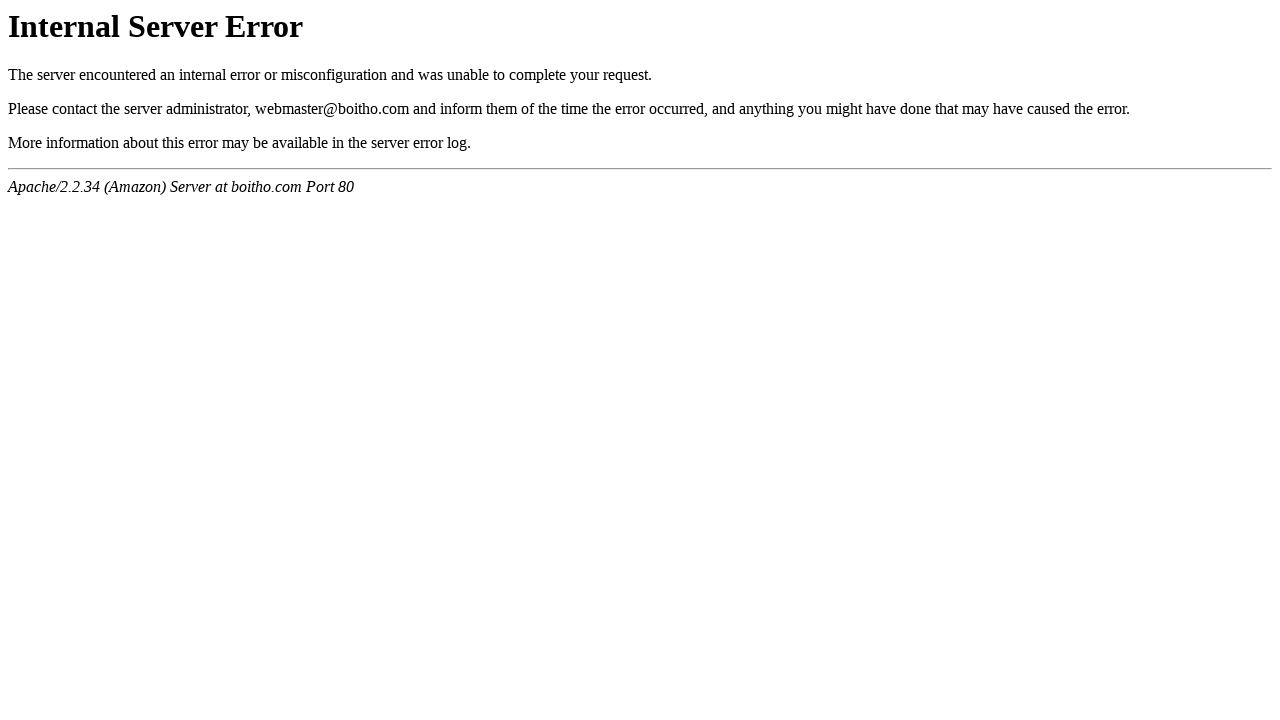

Waited 4 seconds for form submission to complete
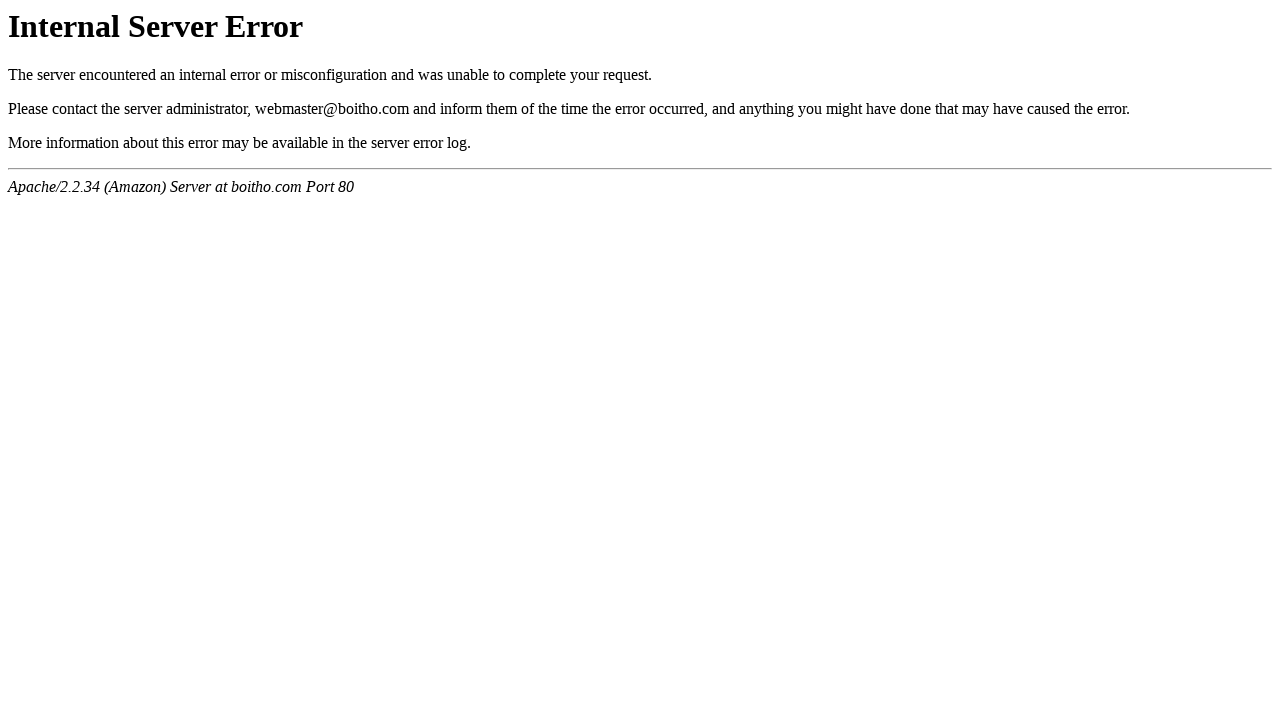

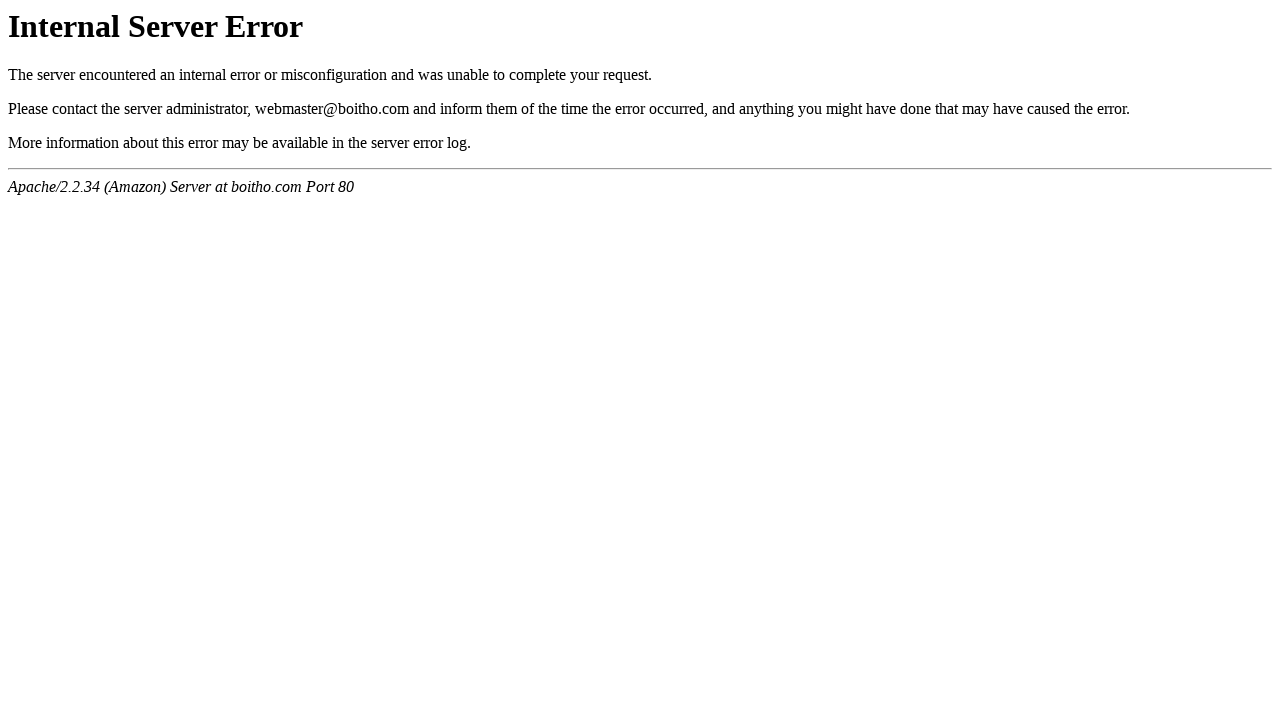